Tests keyboard event functionality by sending keystrokes to a keyboard events demo page and verifying the page loads correctly

Starting URL: https://training-support.net/webelements/keyboard-events

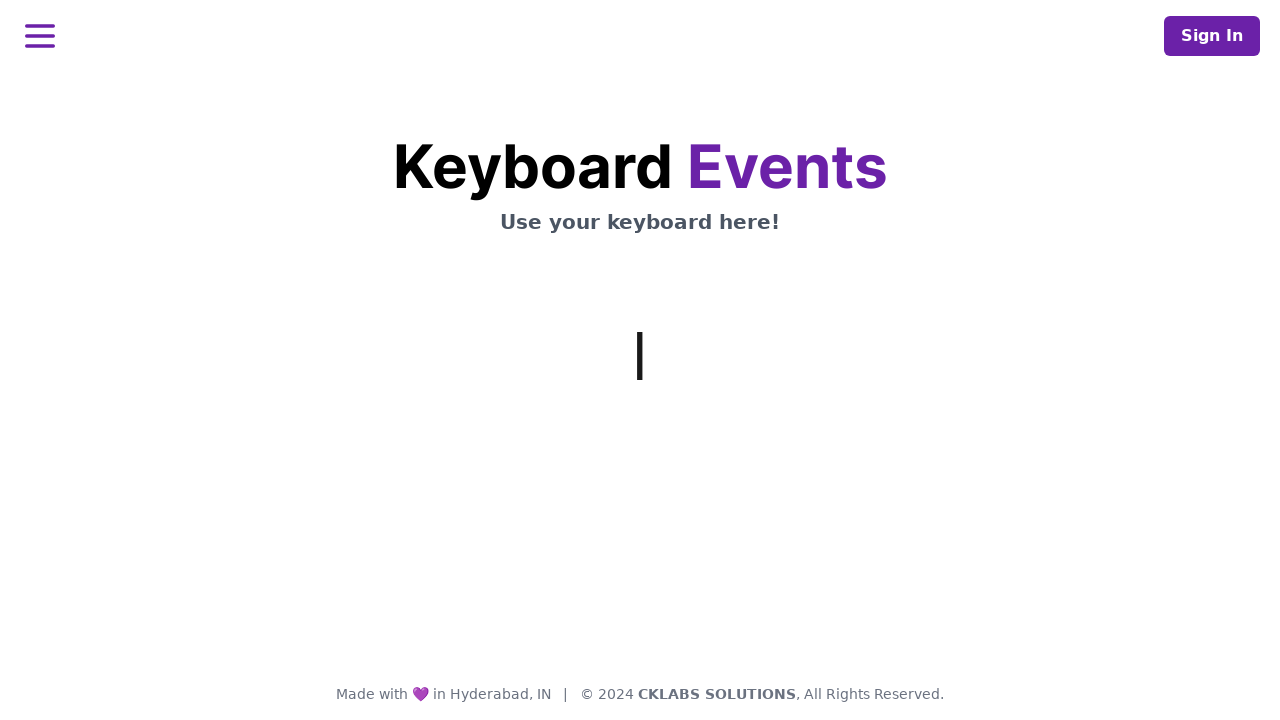

Navigated to keyboard events demo page
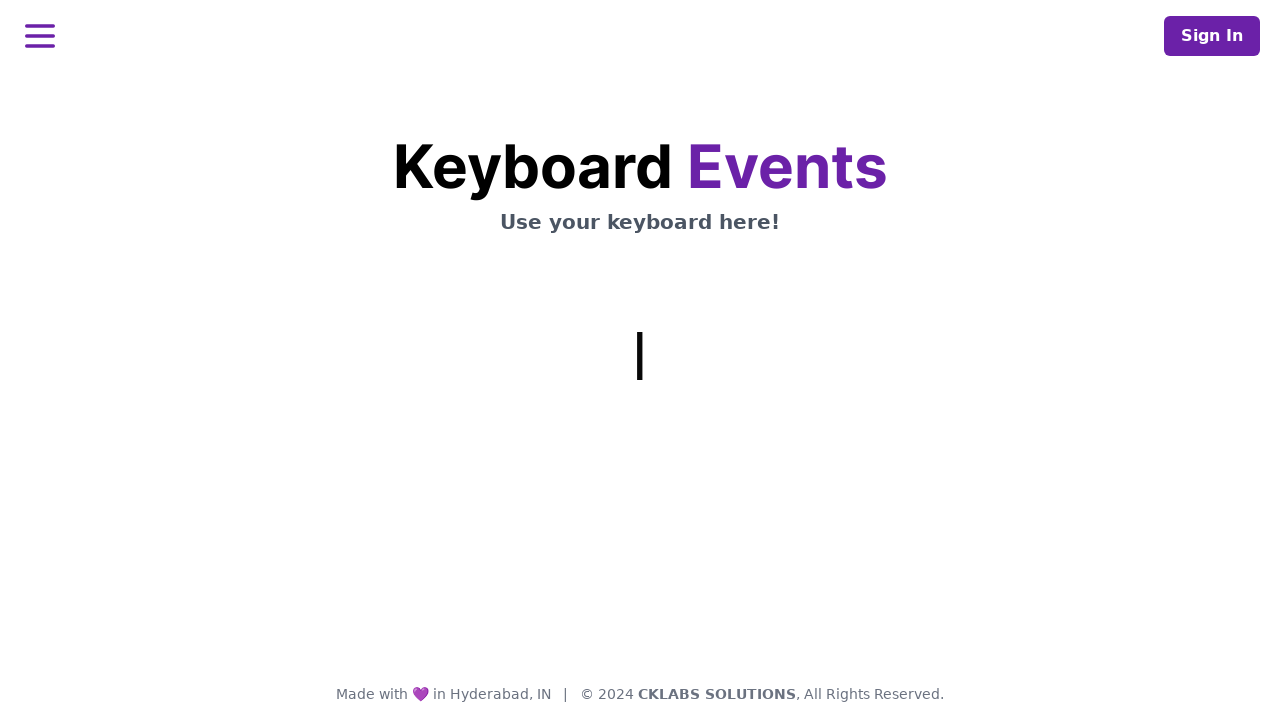

Typed 'Hello Selenium' using keyboard input
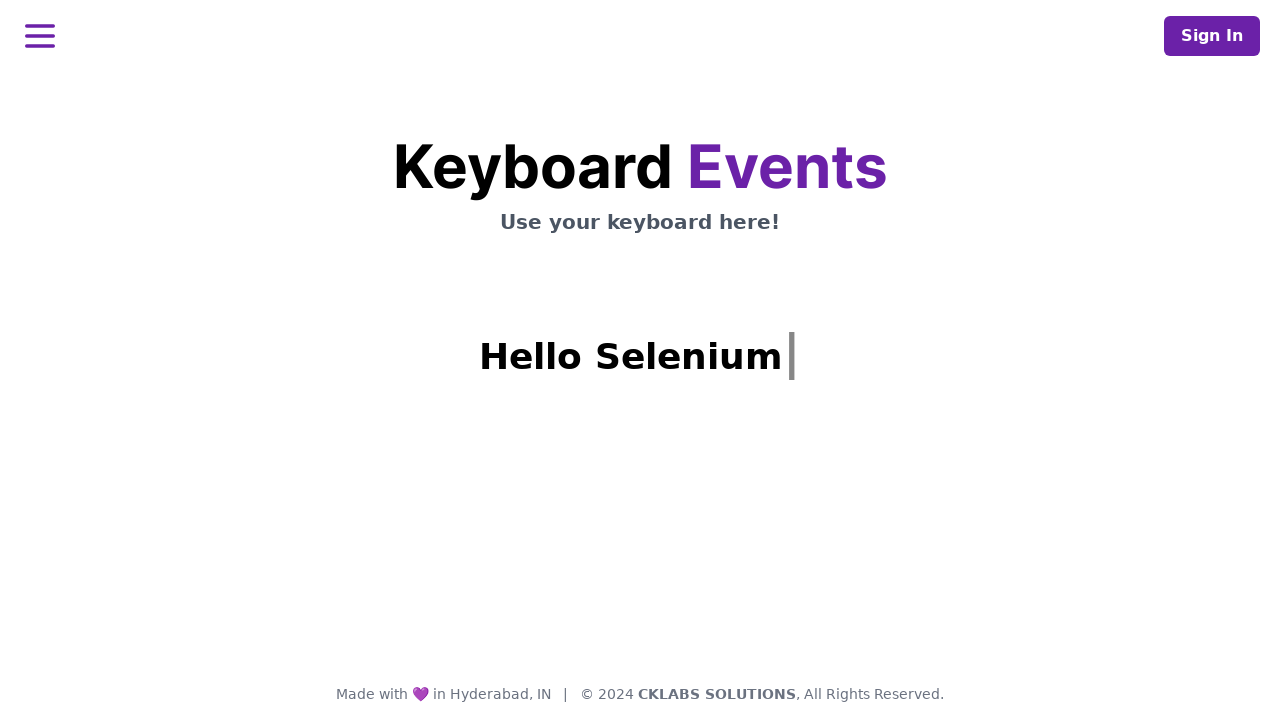

Page heading element loaded successfully
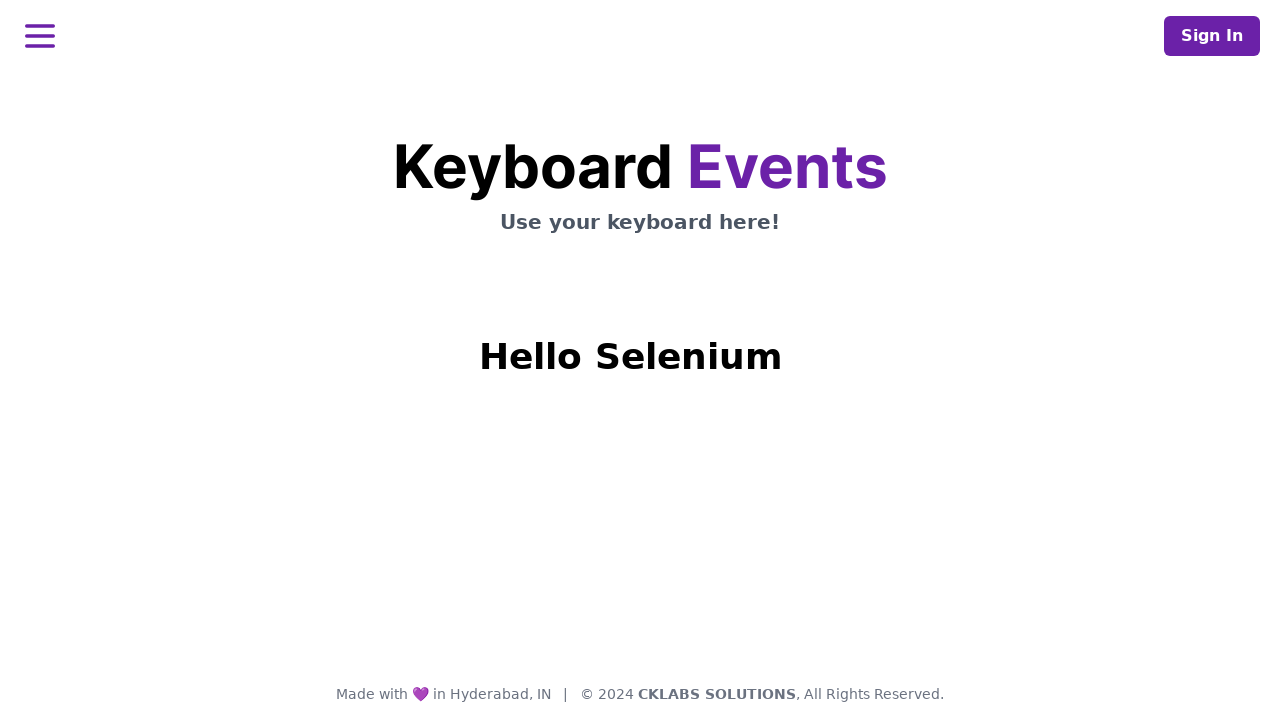

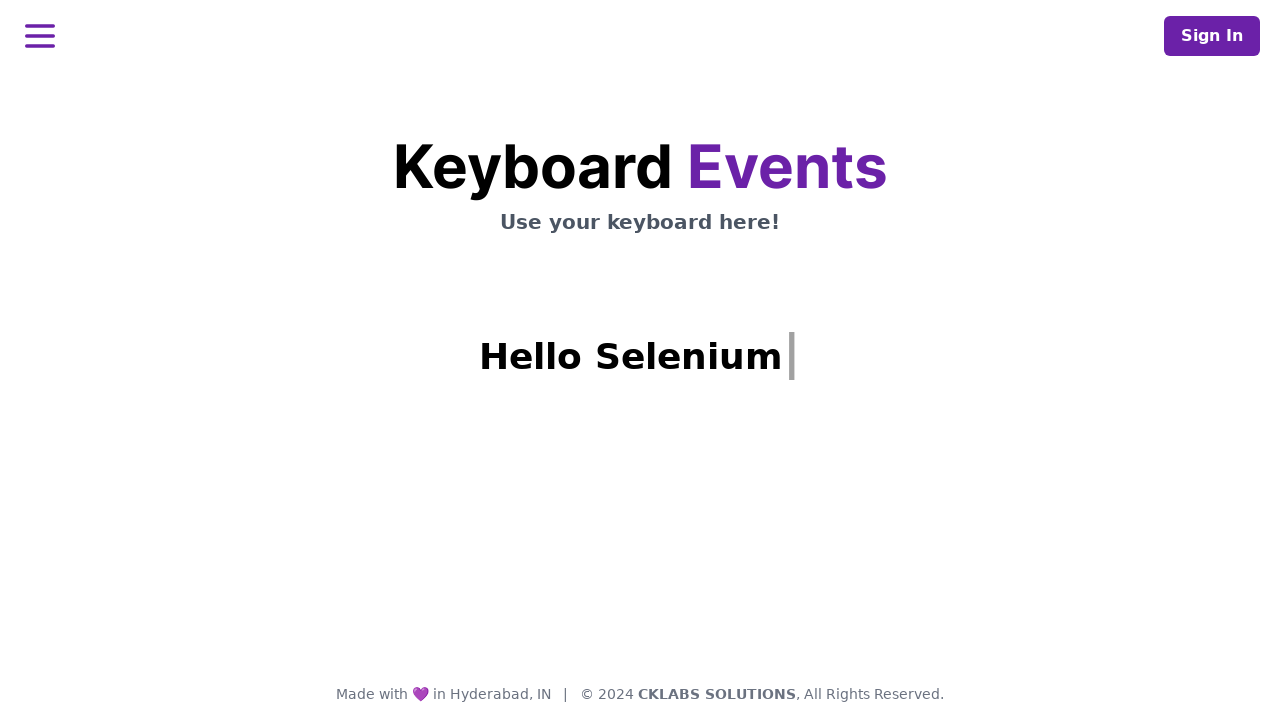